Fills out a form field with a name and submits the form on the W3Schools forms page

Starting URL: https://www.w3schools.com/html/html_forms.asp

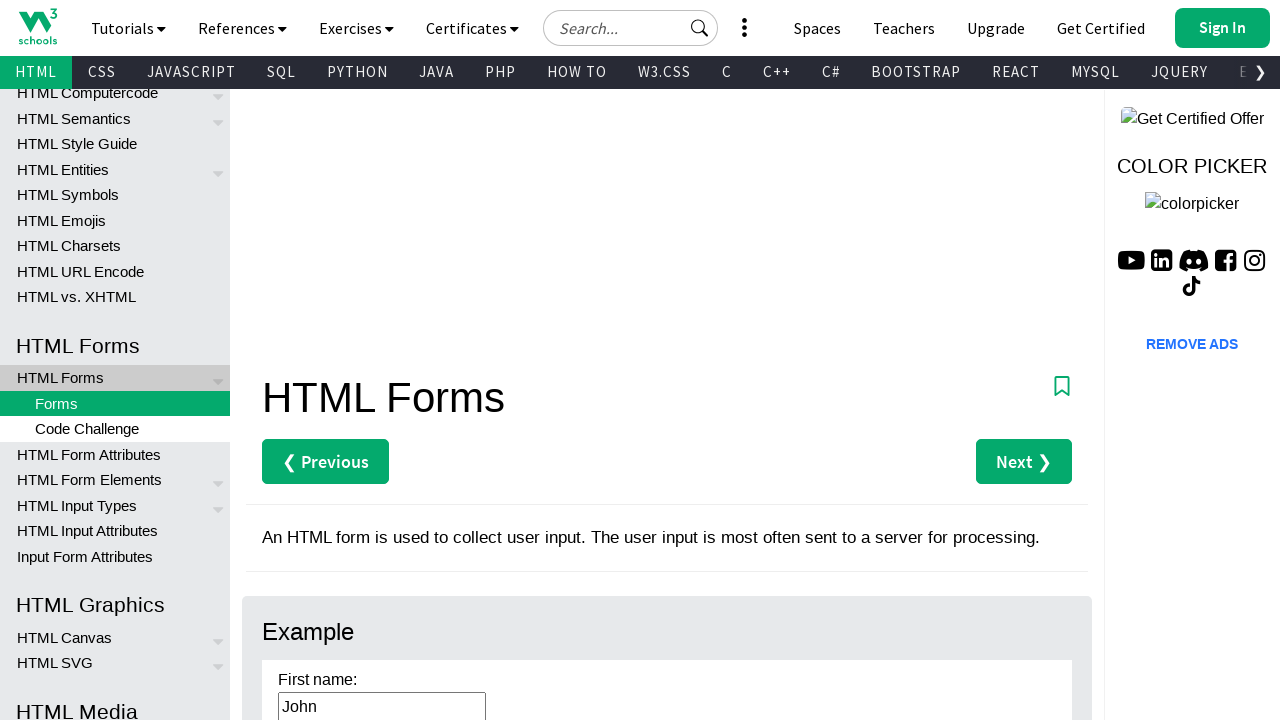

Filled first name field with 'John Doe' on input[name='fname']
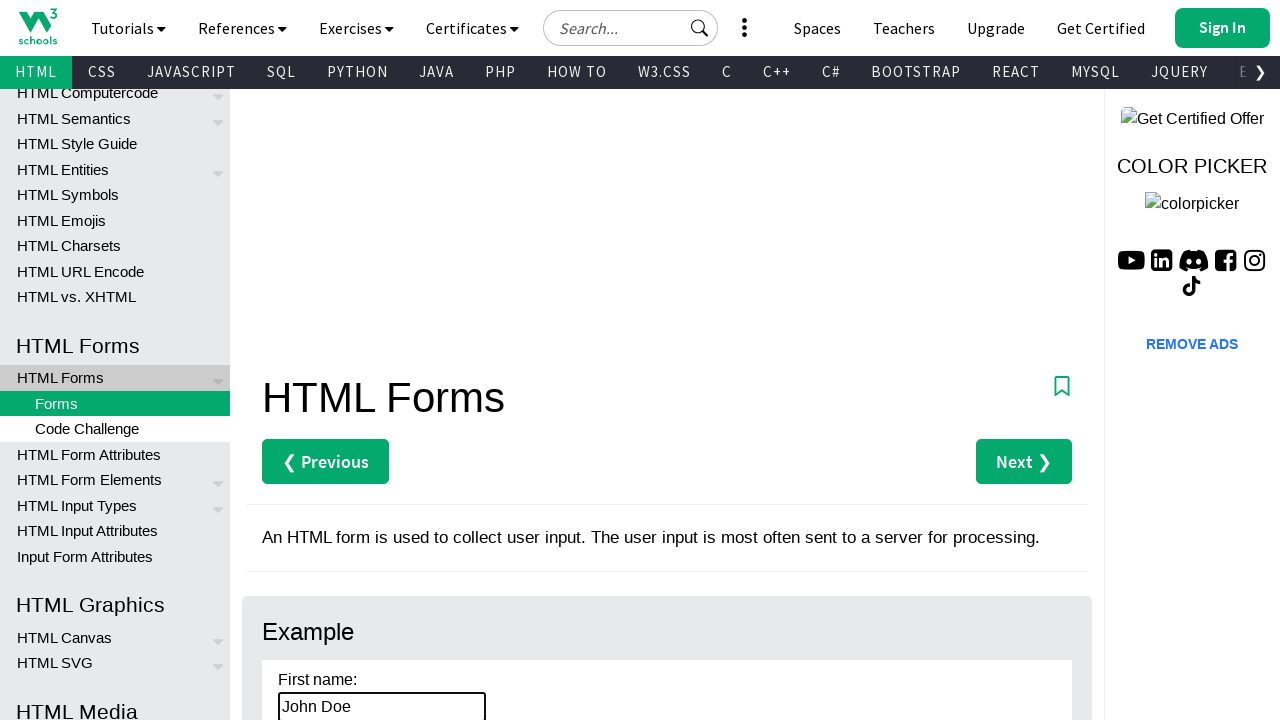

Clicked submit button to submit the form at (311, 360) on input[type='submit']
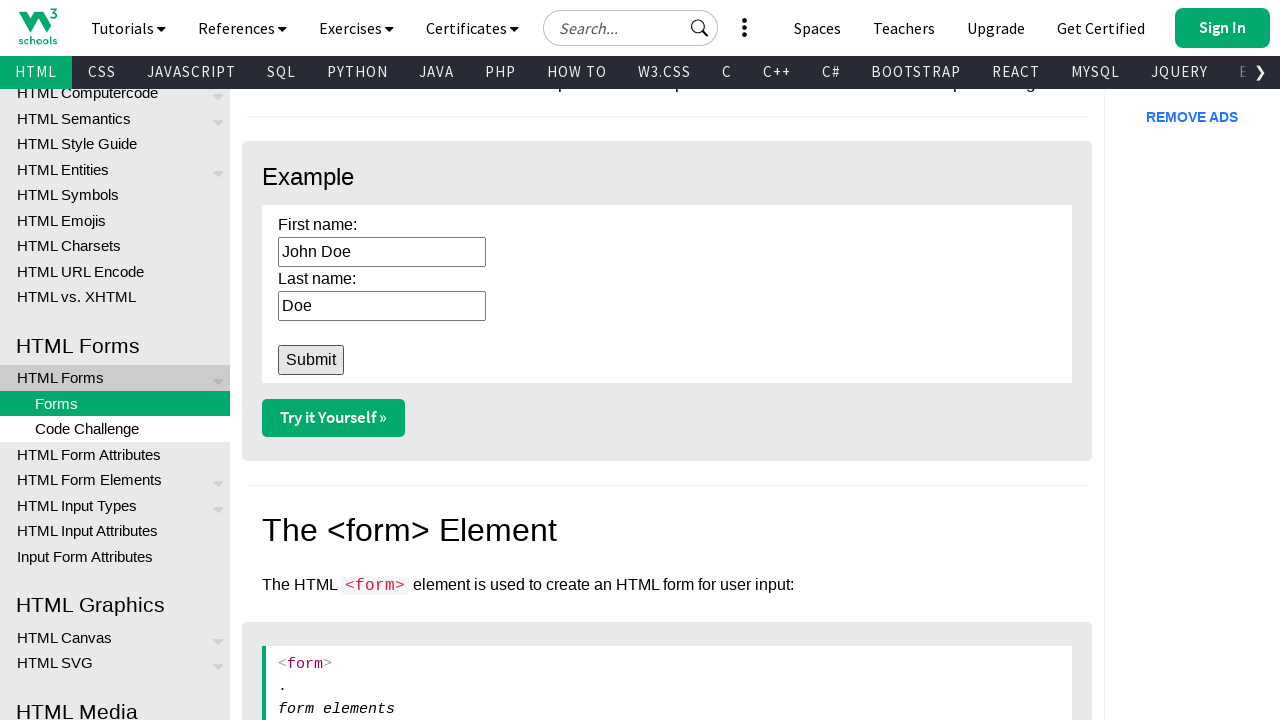

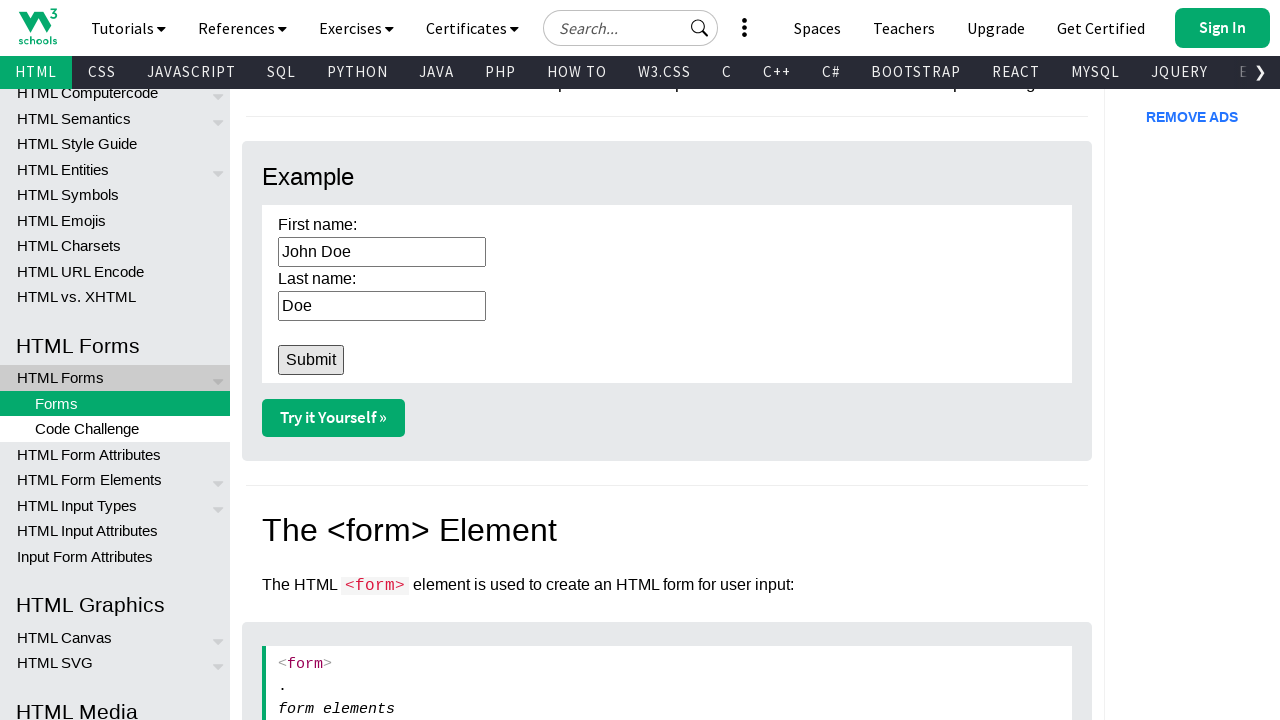